Navigates to a page, clicks a link with a specific calculated text value, then fills out a form with personal information (first name, last name, city, country) and submits it.

Starting URL: http://suninjuly.github.io/find_link_text

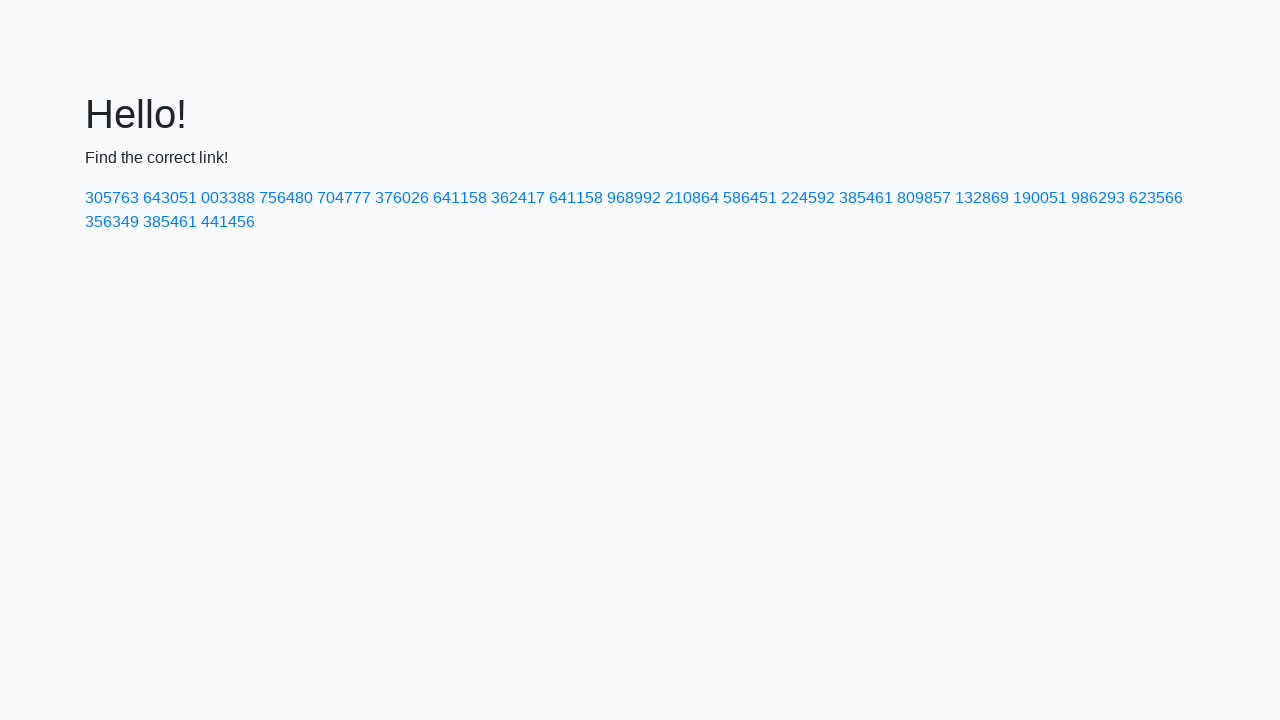

Clicked link with calculated text value '224592' at (808, 198) on text=224592
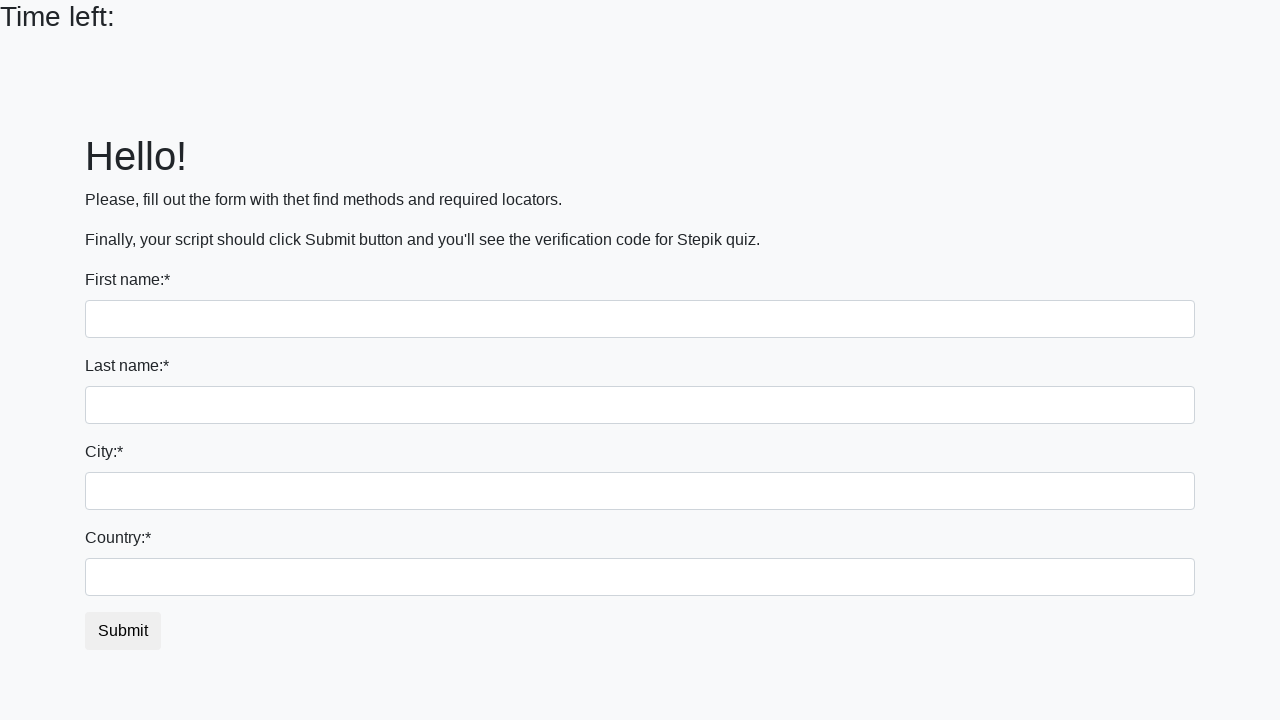

Filled first name field with 'Ivan' on input
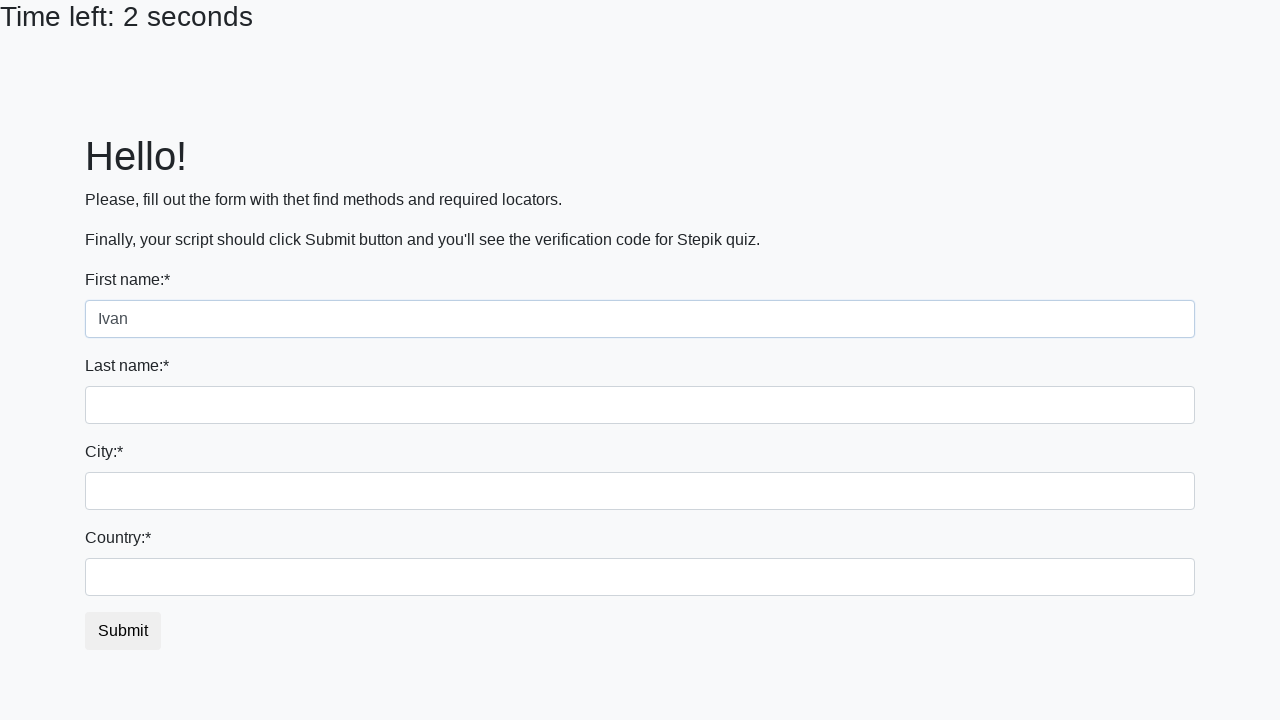

Filled last name field with 'Petrov' on input[name='last_name']
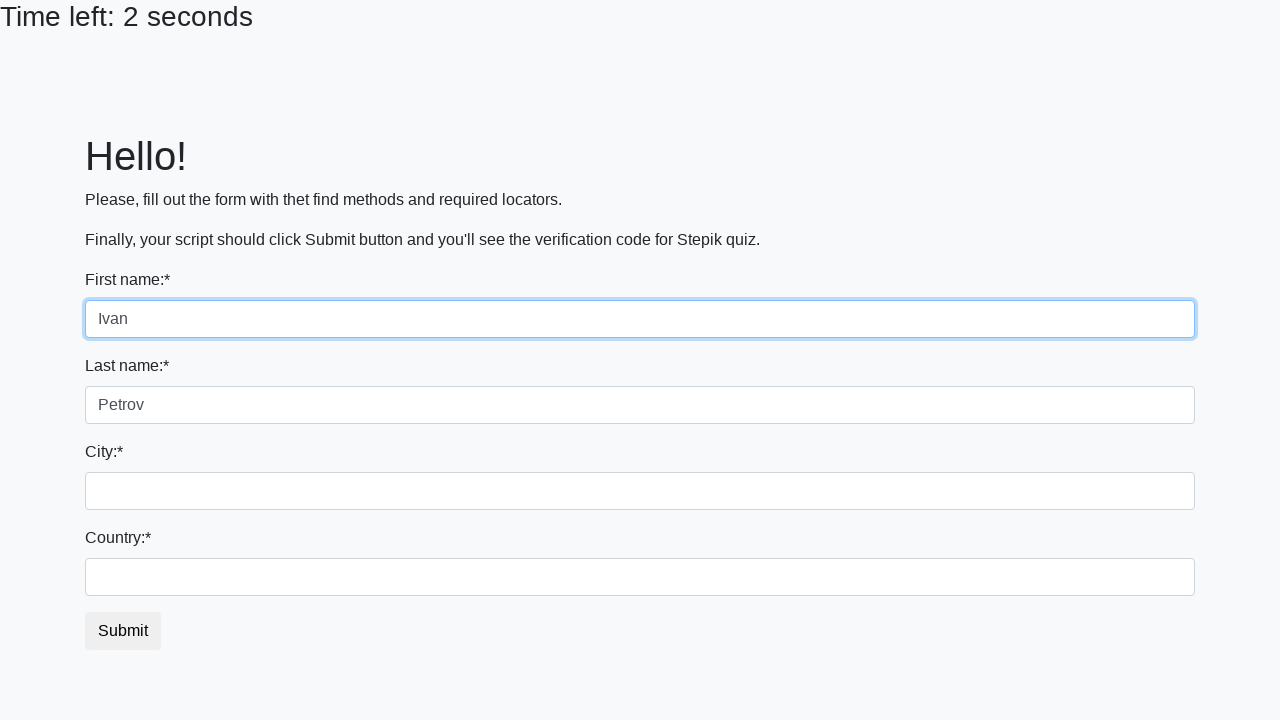

Filled city field with 'Smolensk' on .city
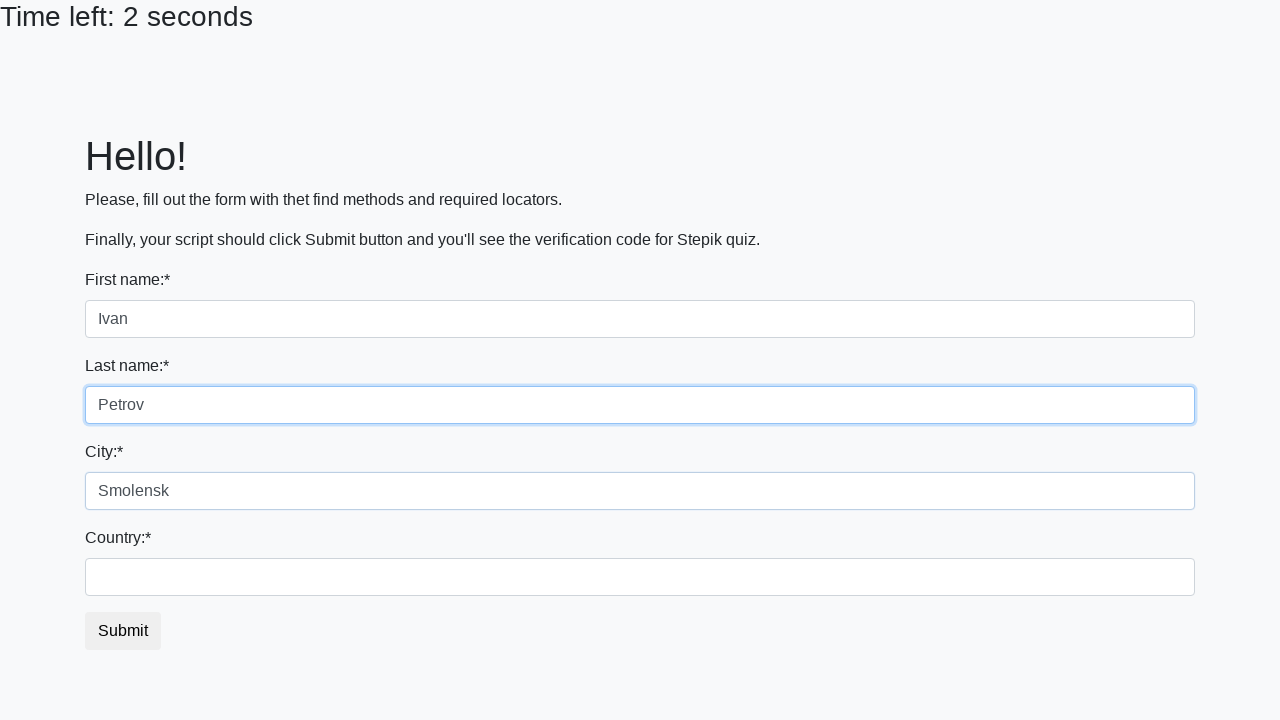

Filled country field with 'Russia' on #country
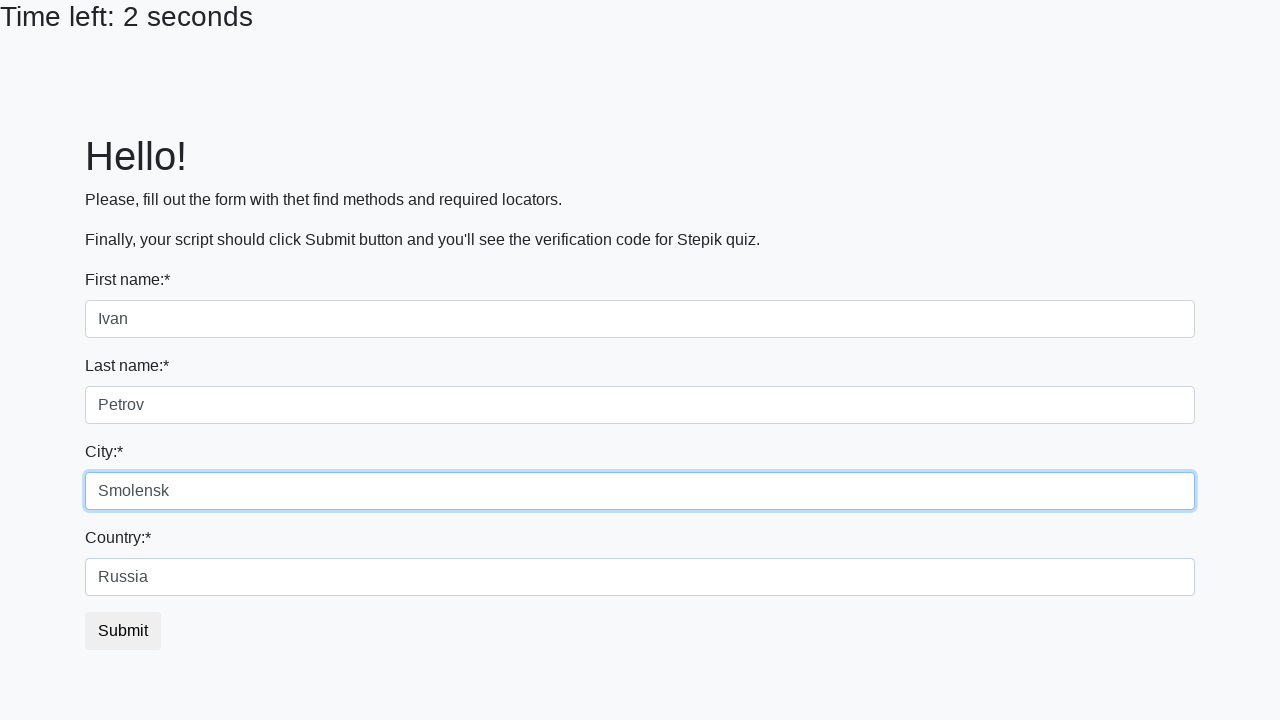

Clicked submit button to submit form at (123, 631) on button.btn
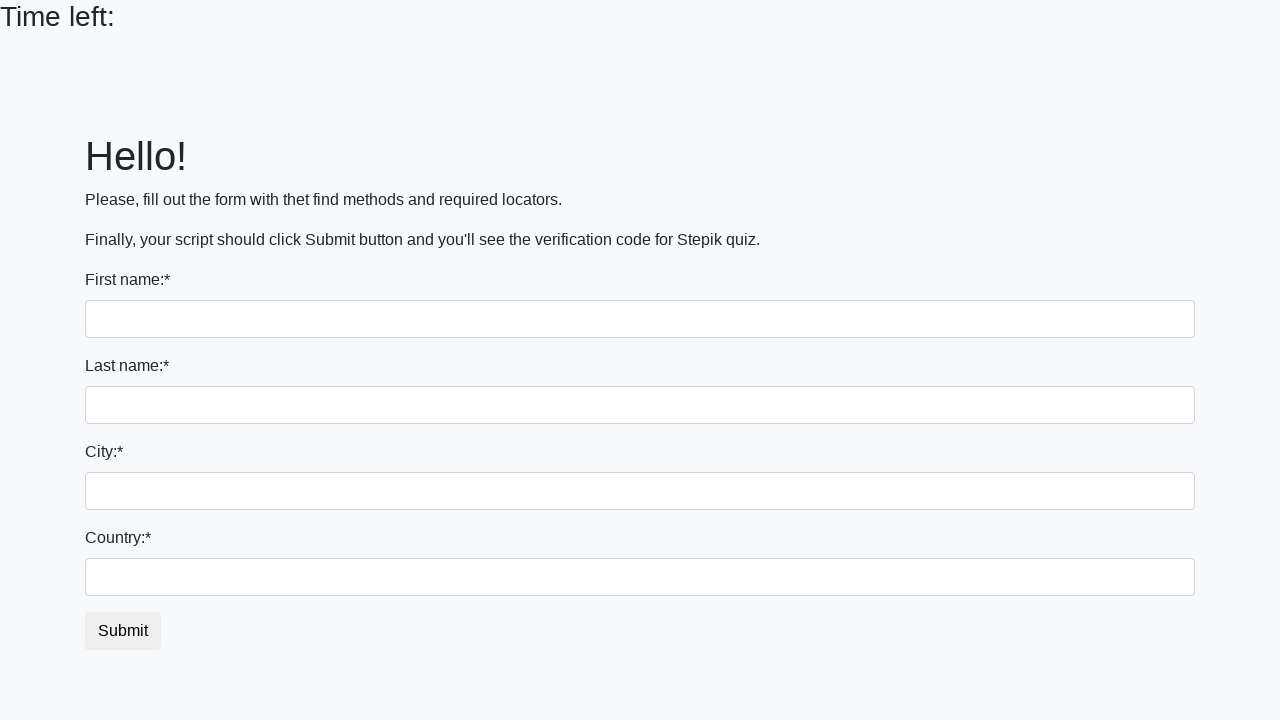

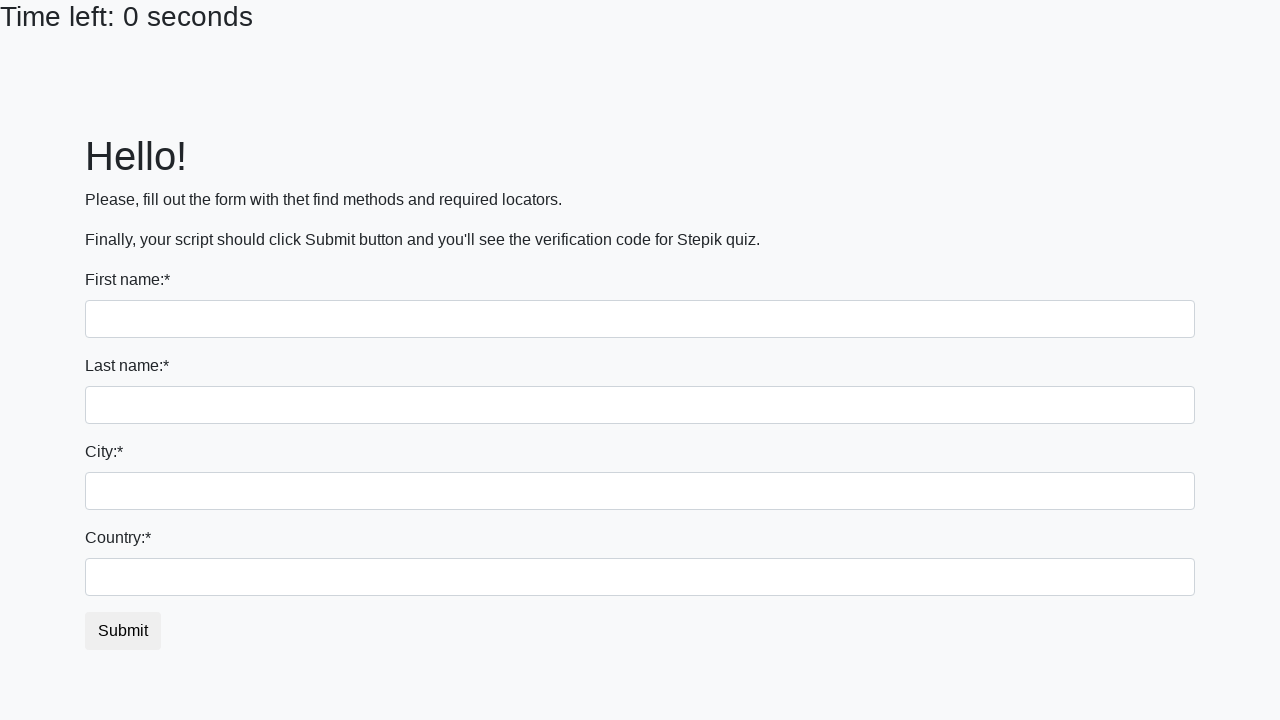